Tests drag and drop functionality by dragging an element and dropping it onto a target area on the jQuery UI demo page

Starting URL: https://jqueryui.com/droppable/

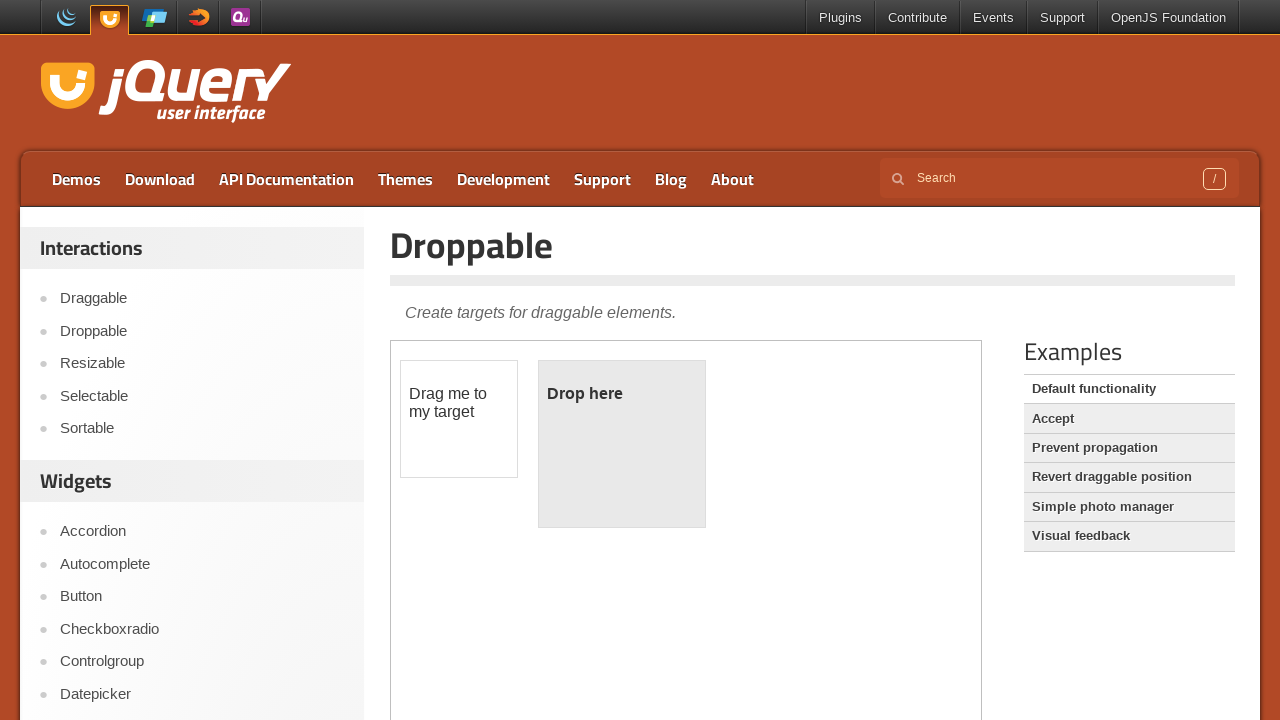

Located iframe containing the droppable demo
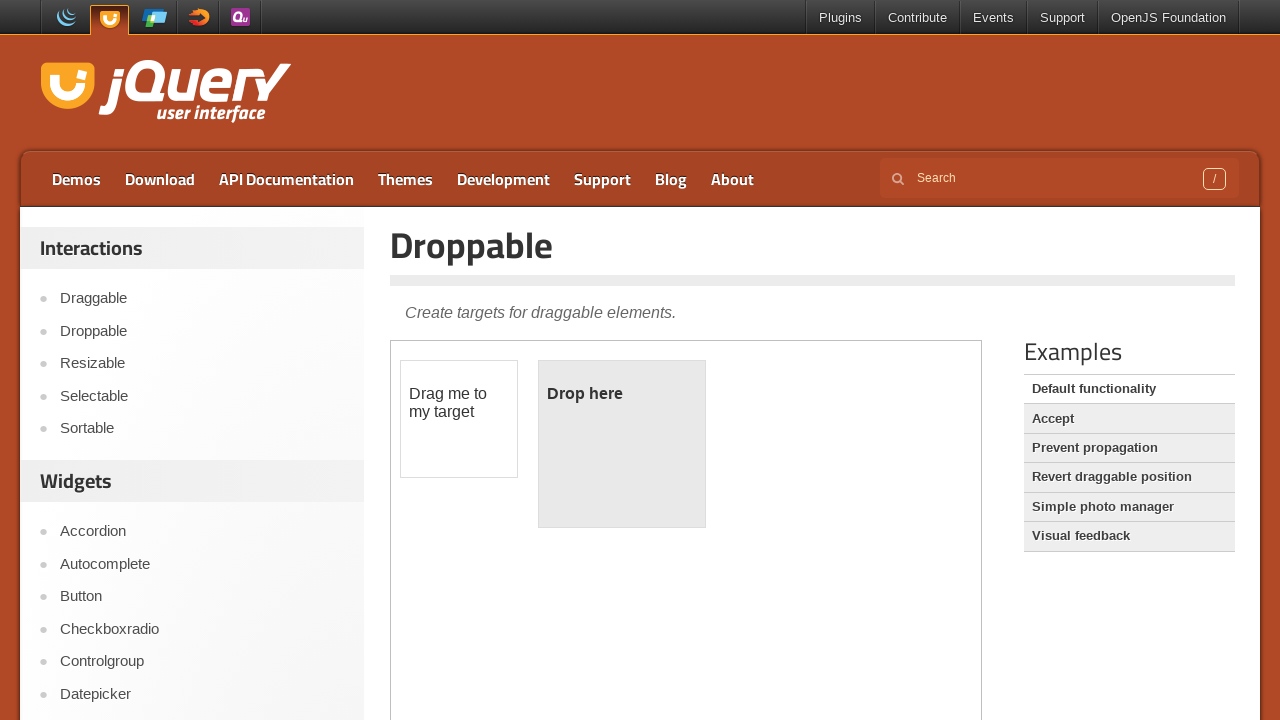

Page loaded and domcontentloaded state reached
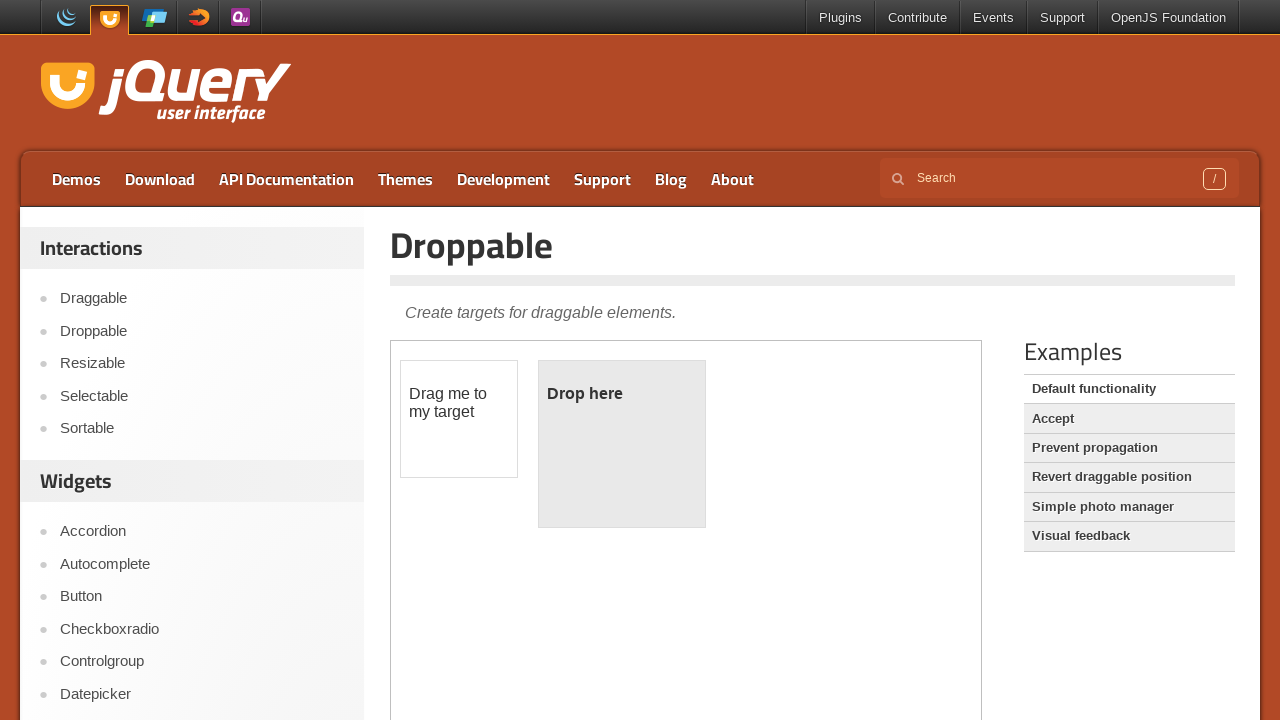

Located draggable source element with id 'draggable'
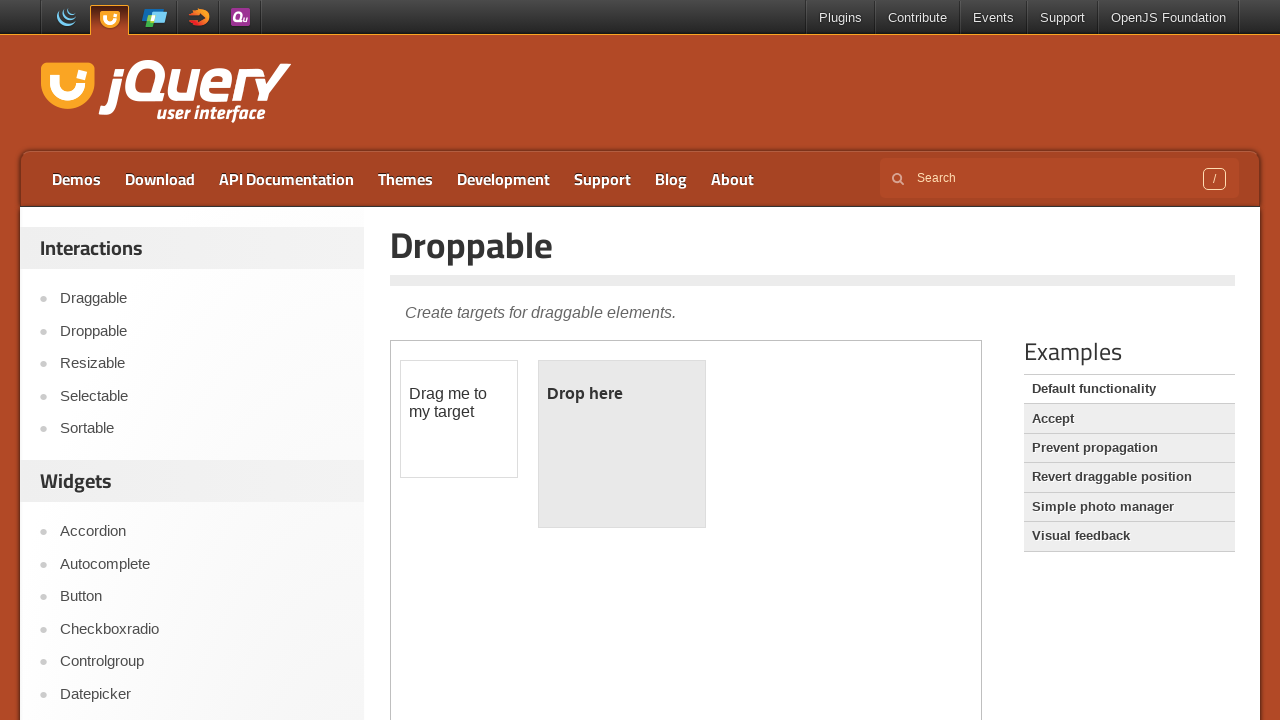

Located droppable target element with id 'droppable'
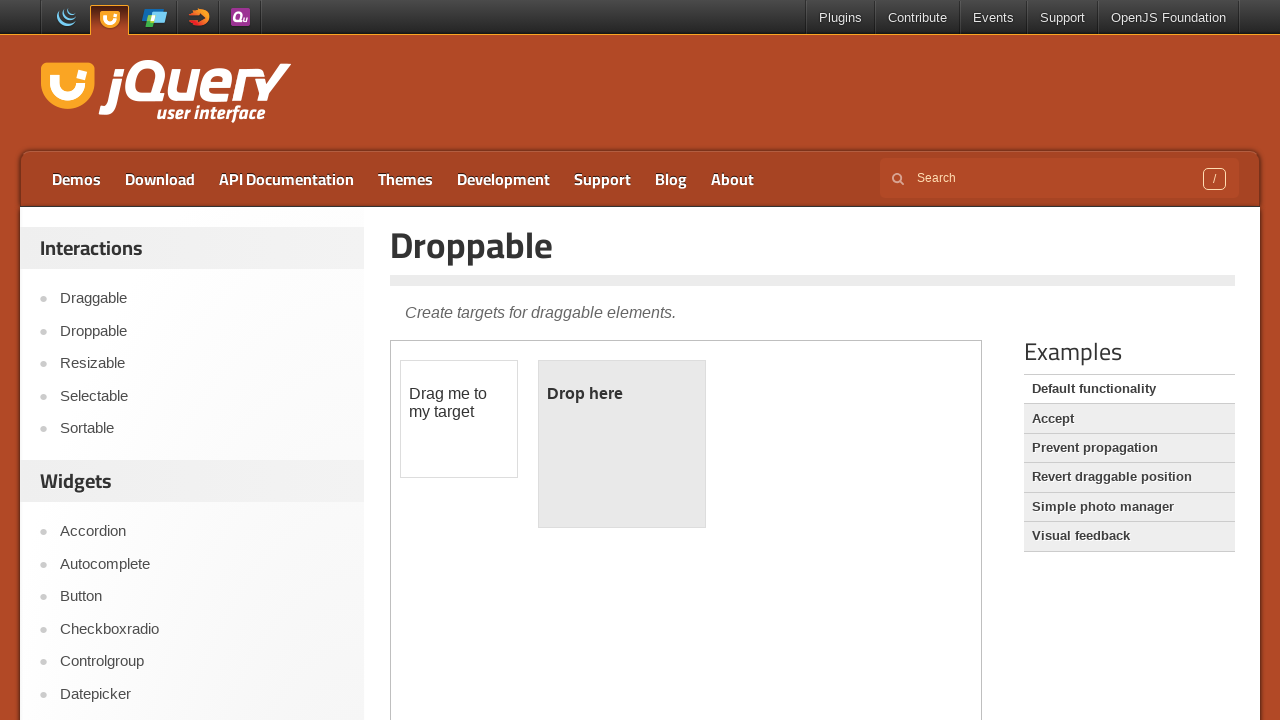

Dragged draggable element onto droppable target area at (622, 444)
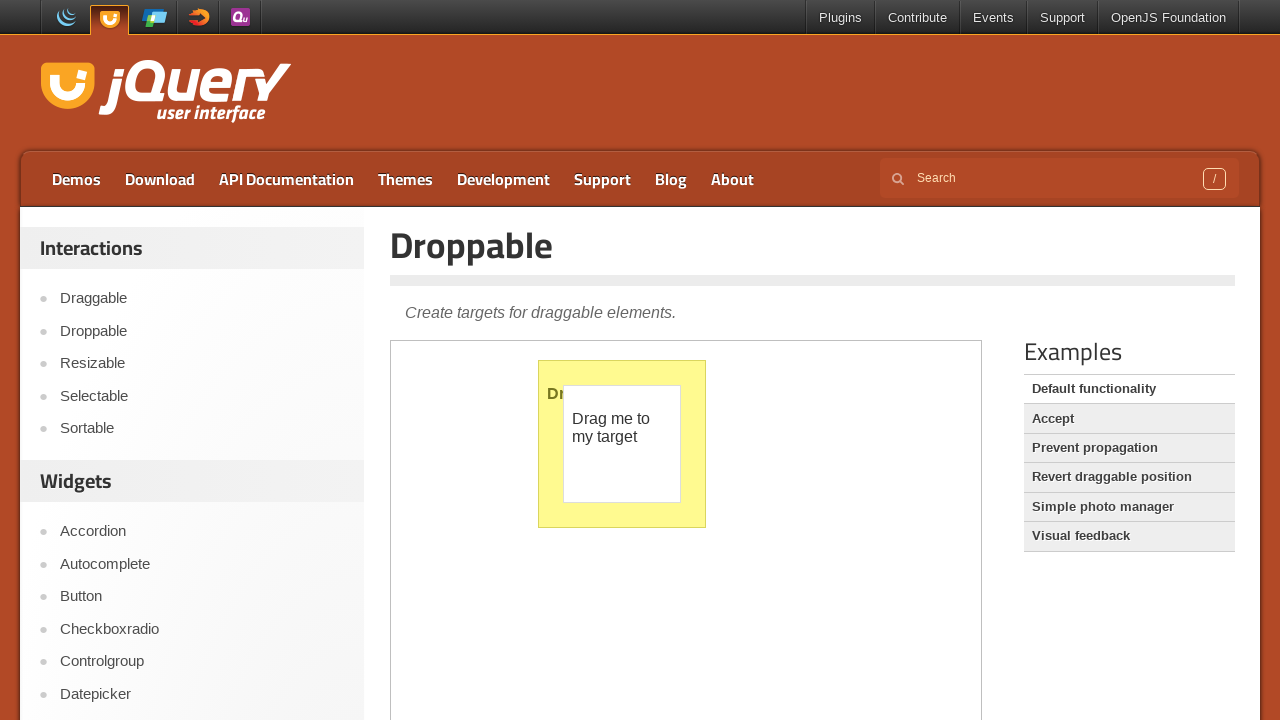

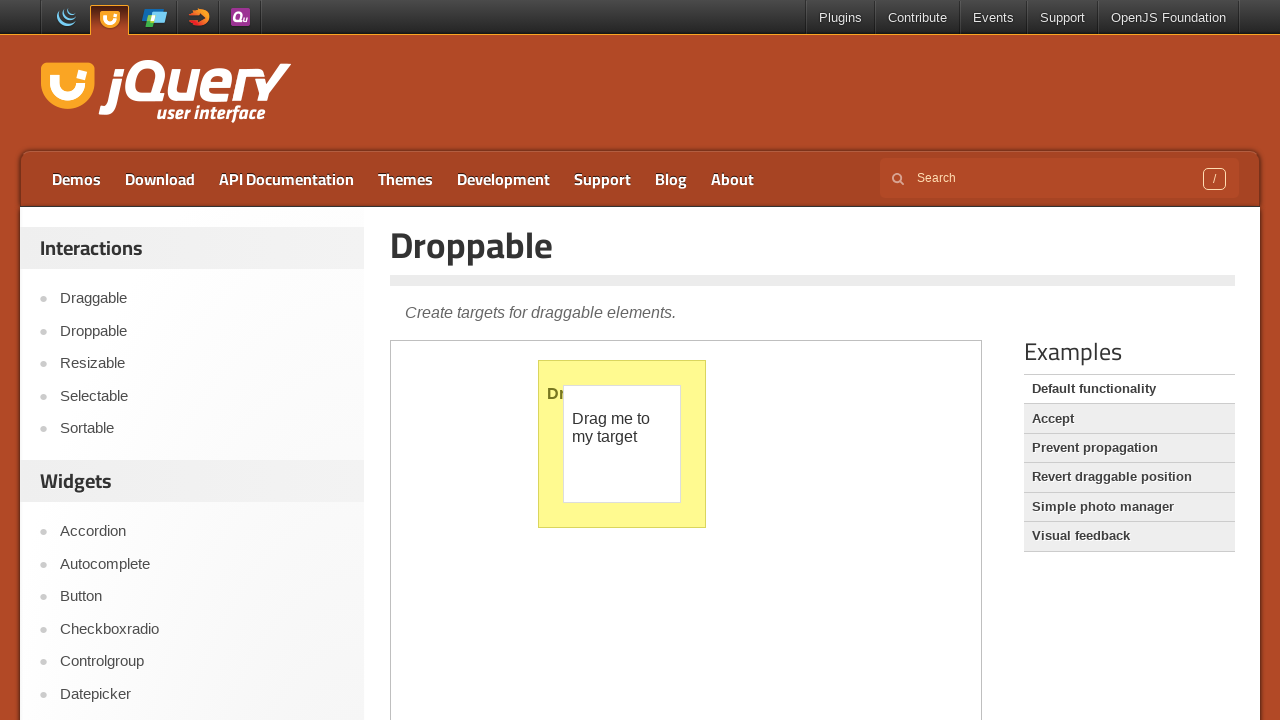